Tests pagination functionality on a quotes website by navigating through multiple pages using the "Next" link

Starting URL: http://quotes.toscrape.com/

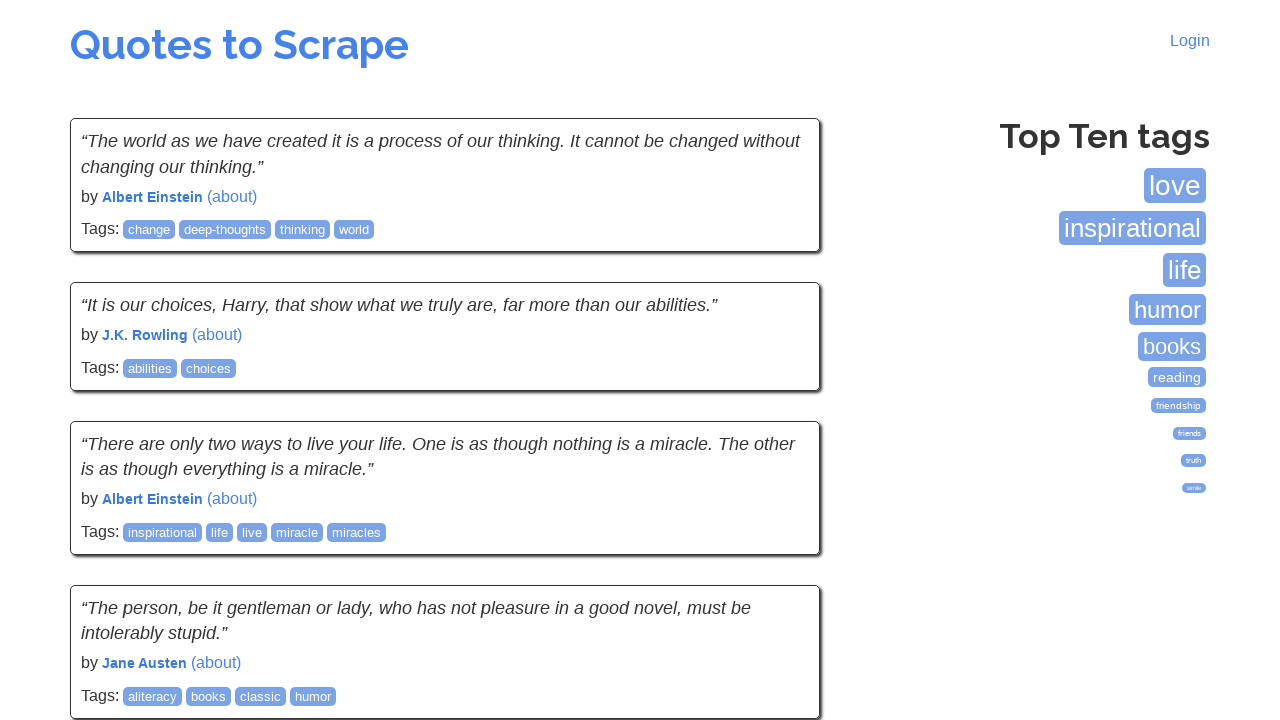

Waited for quotes to load on initial page
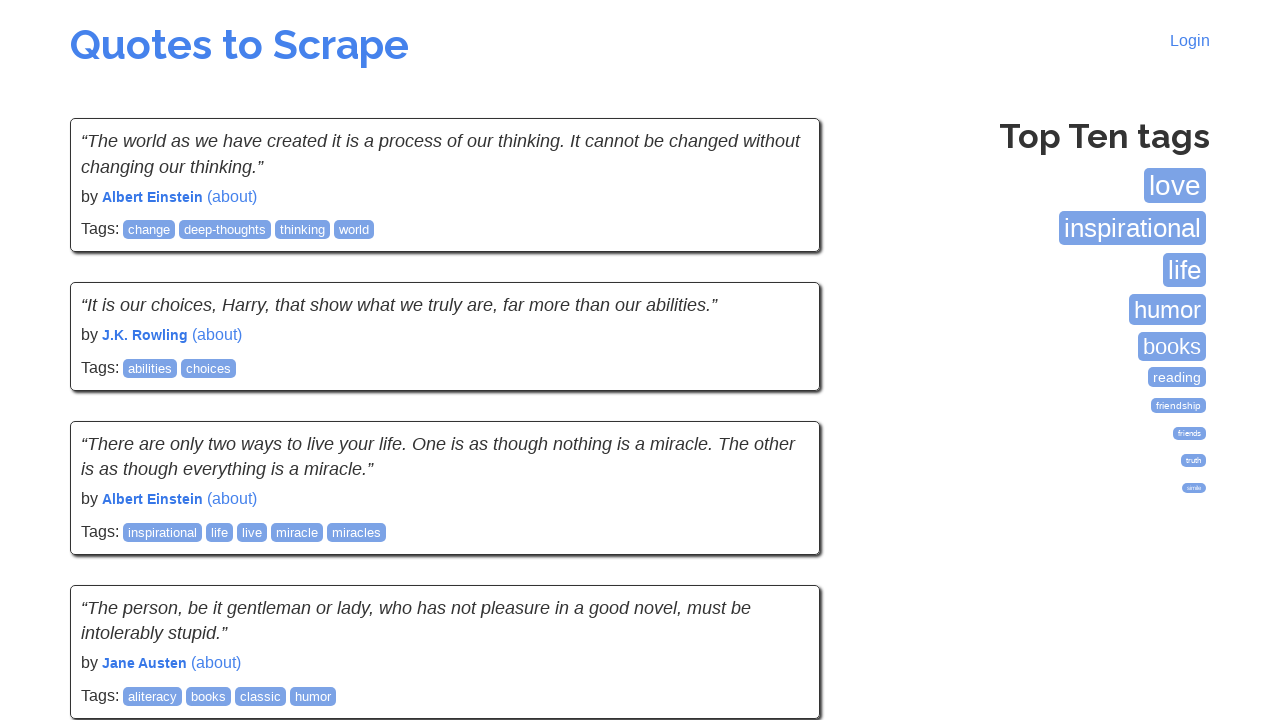

Waited for tags box to become visible
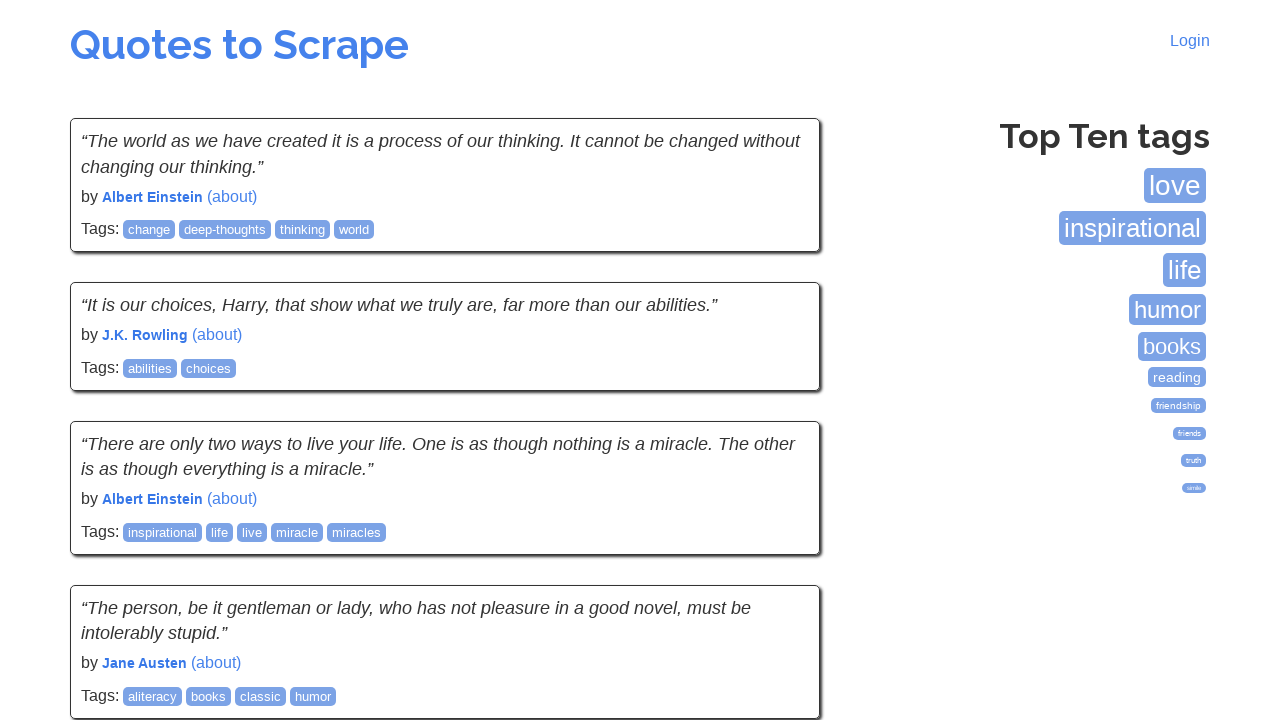

Waited for quotes to load on page 1
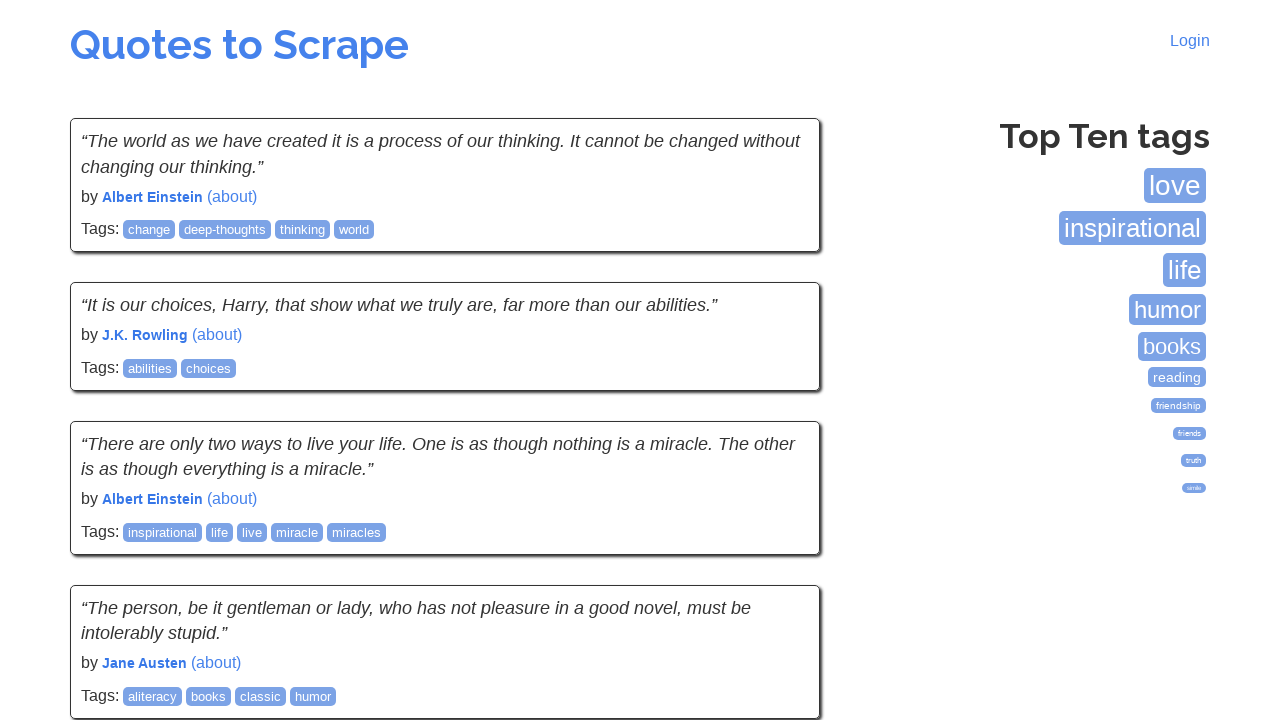

Clicked Next link to navigate to page 2 at (778, 542) on text=Next
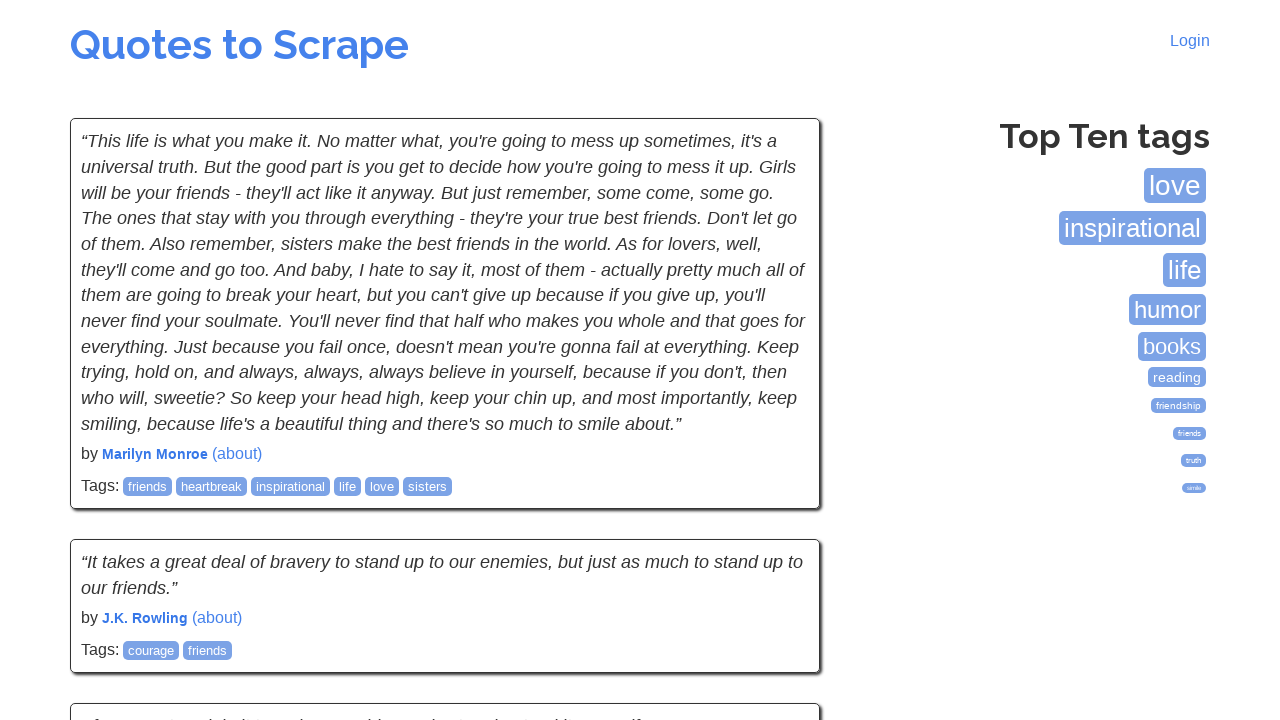

Navigation to page 2 completed (network idle)
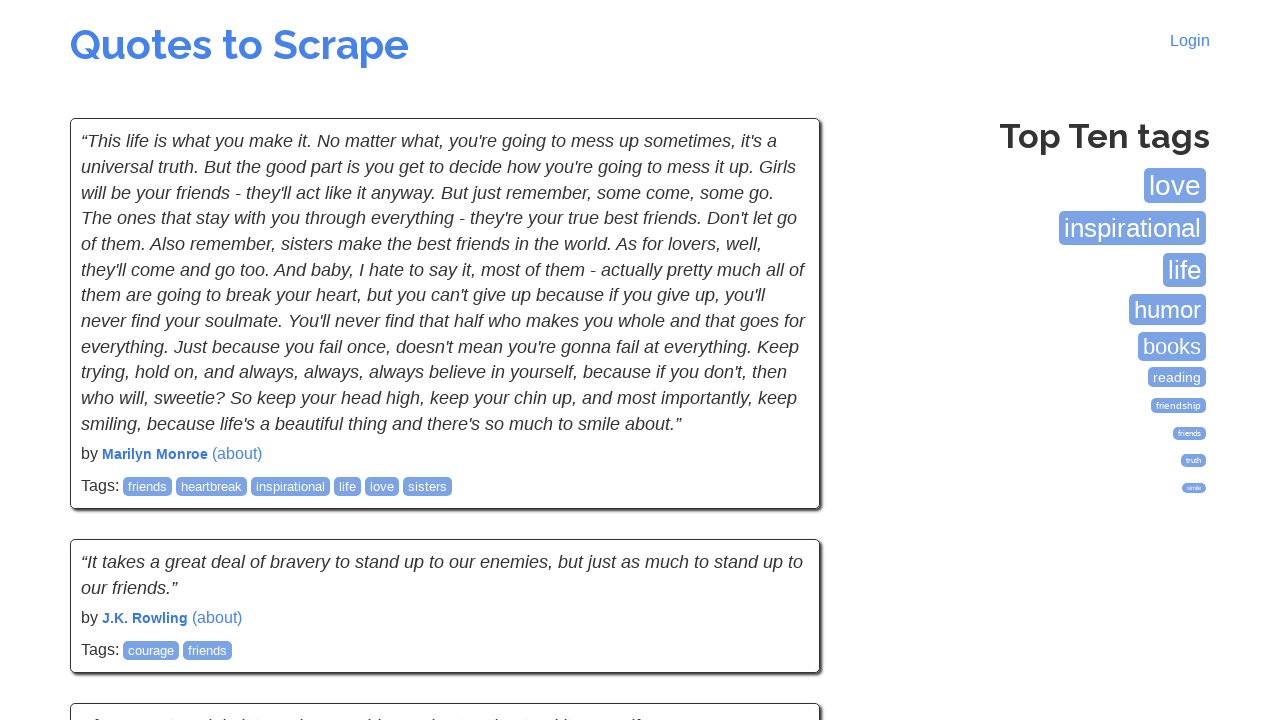

Waited for quotes to load on page 2
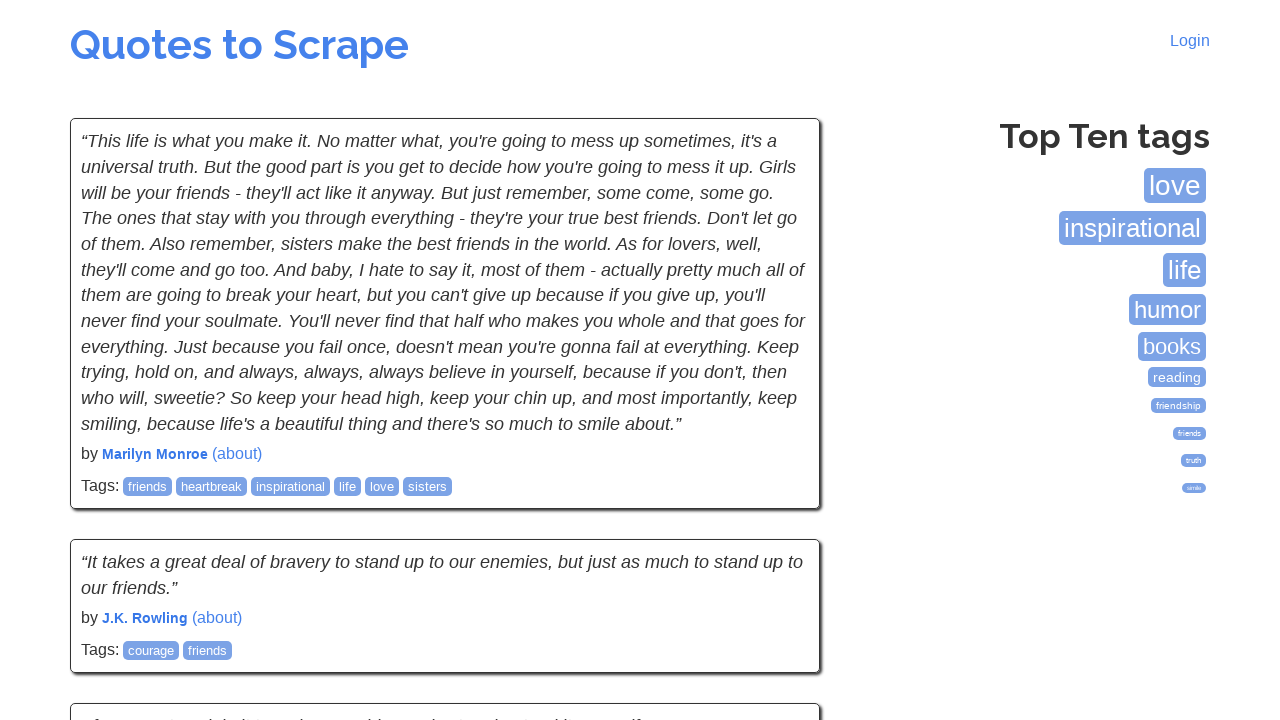

Clicked Next link to navigate to page 3 at (778, 542) on text=Next
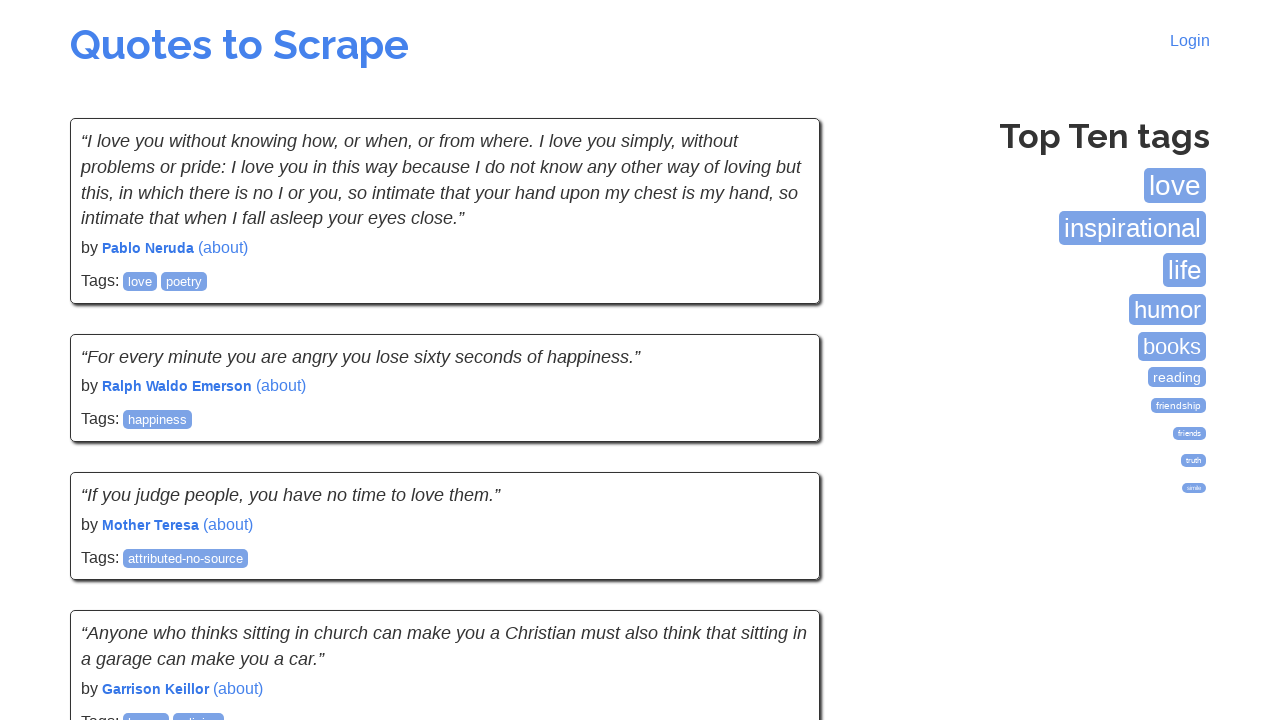

Navigation to page 3 completed (network idle)
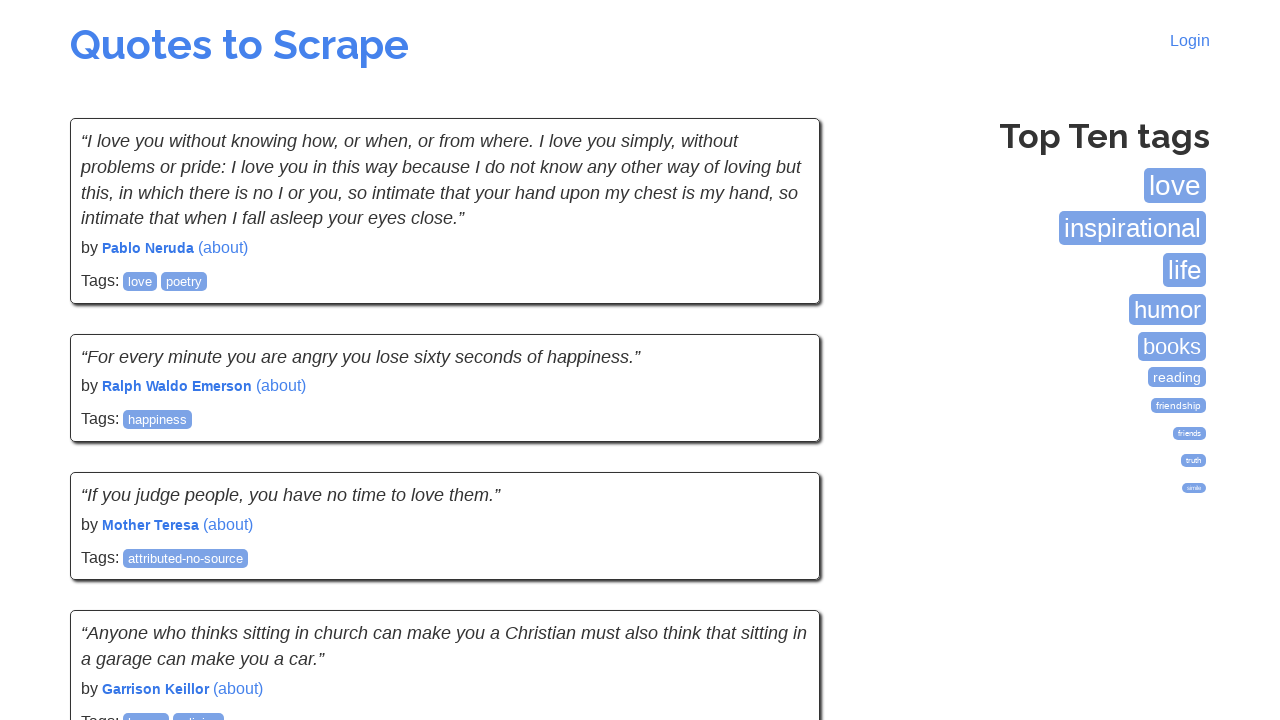

Waited for quotes to load on page 3
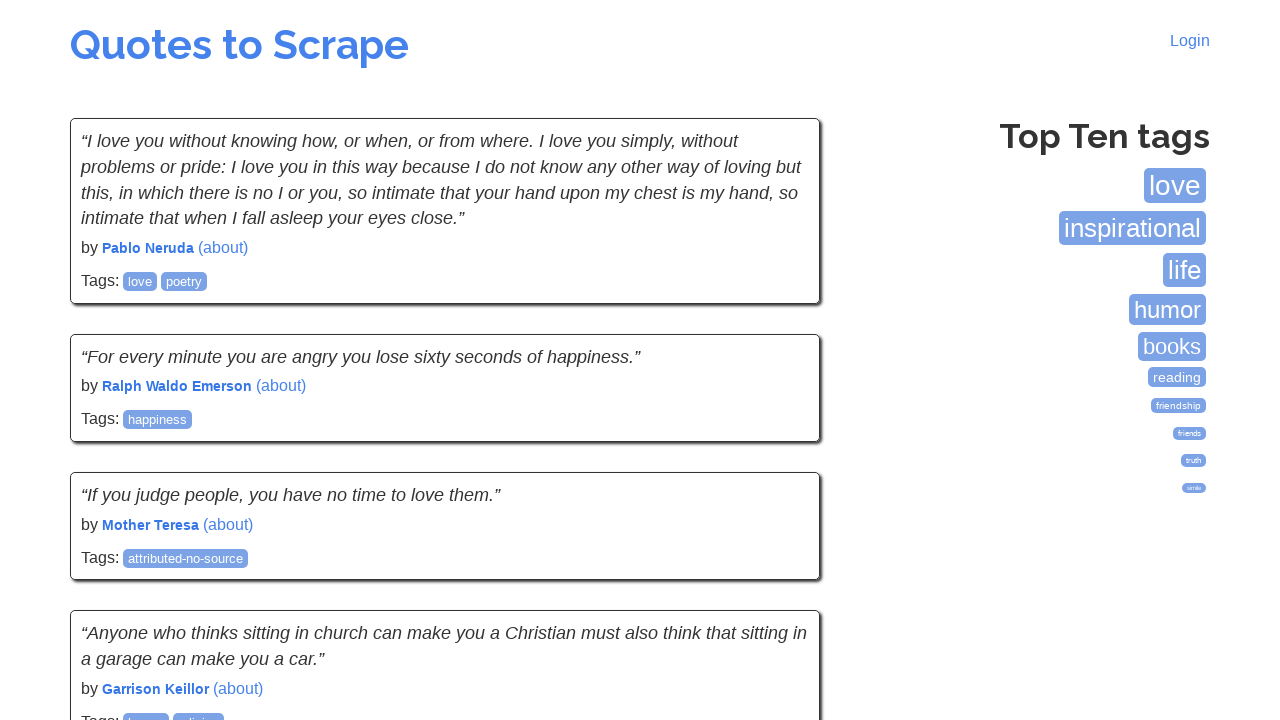

Clicked Next link to navigate to page 4 at (778, 542) on text=Next
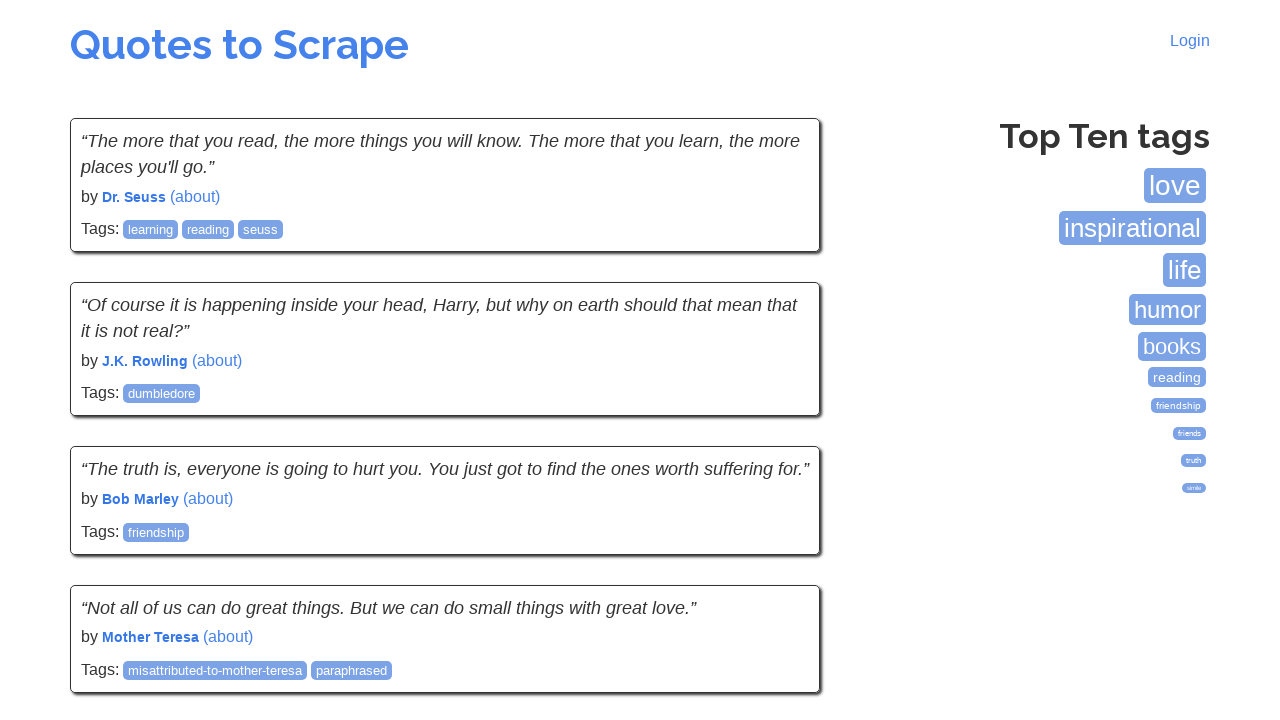

Navigation to page 4 completed (network idle)
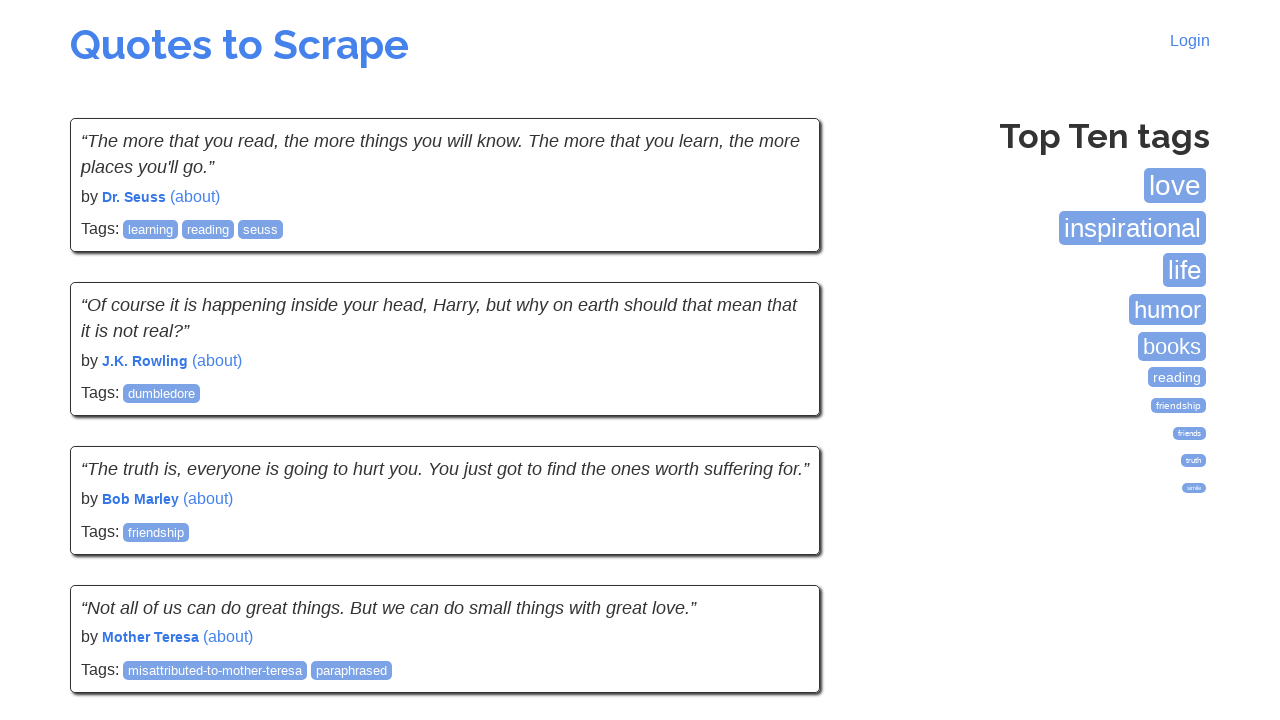

Waited for quotes to load on page 4
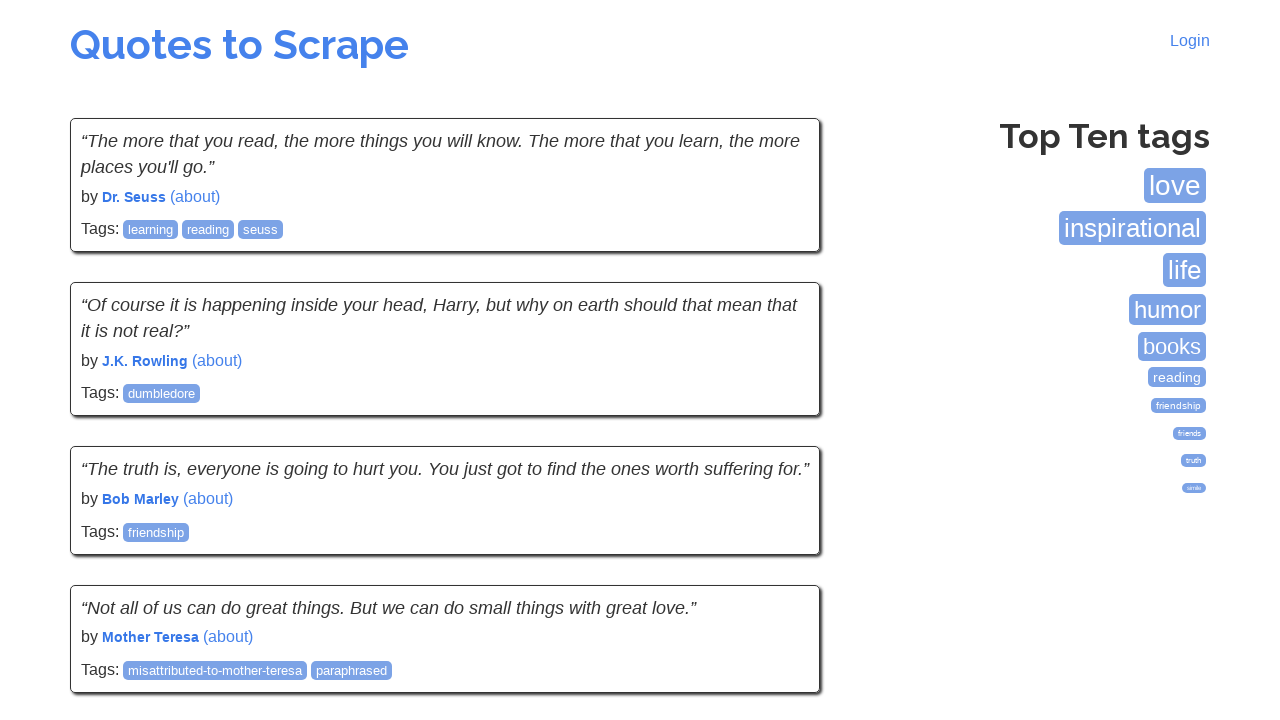

Clicked Next link to navigate to page 5 at (445, 361) on text=Next
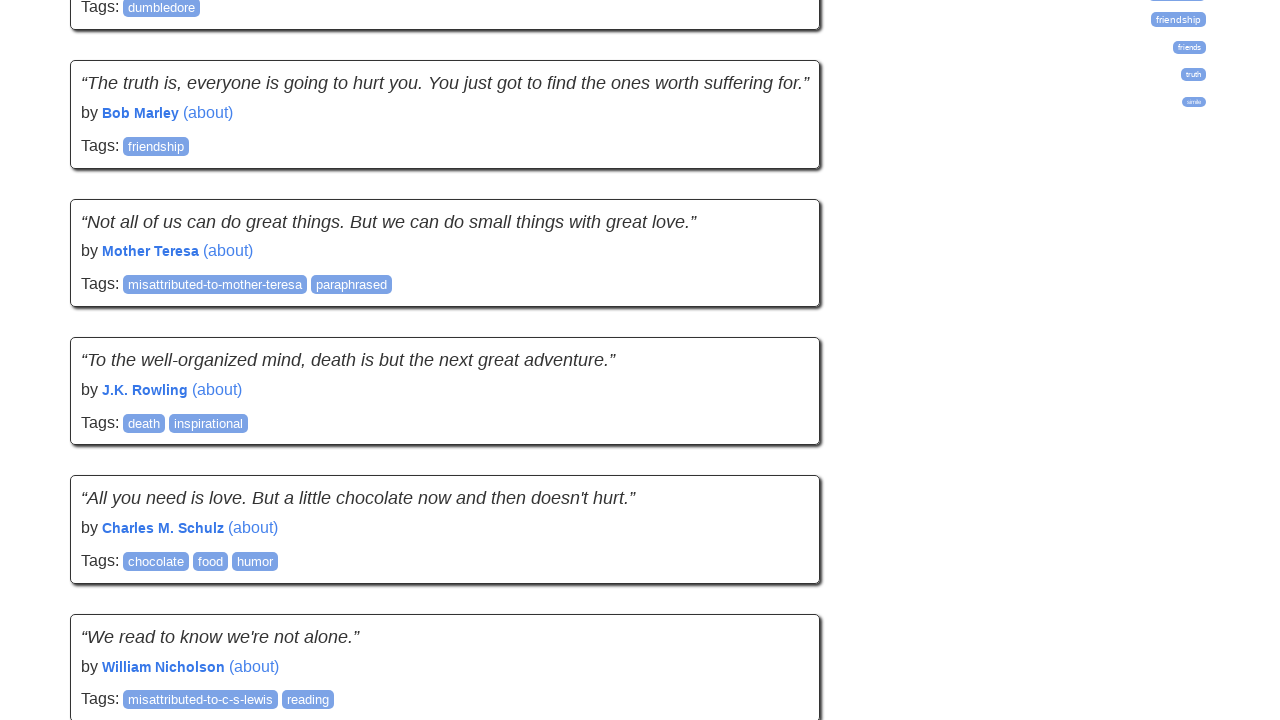

Navigation to page 5 completed (network idle)
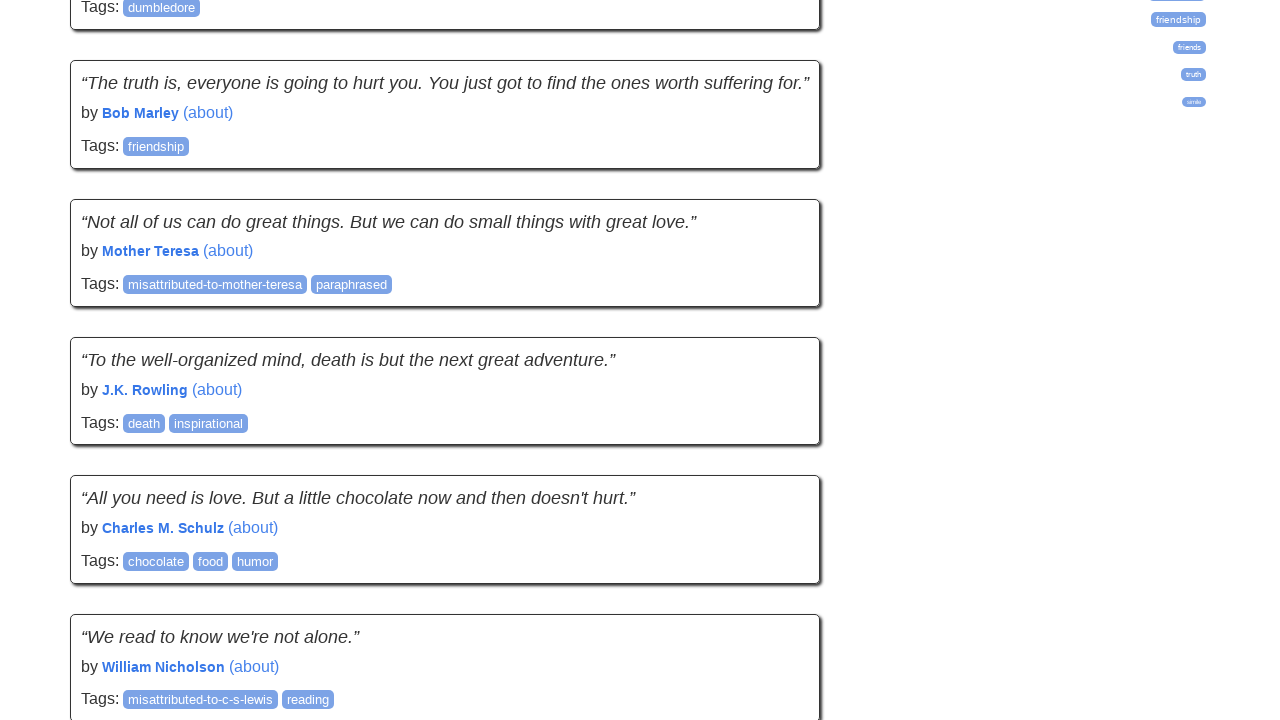

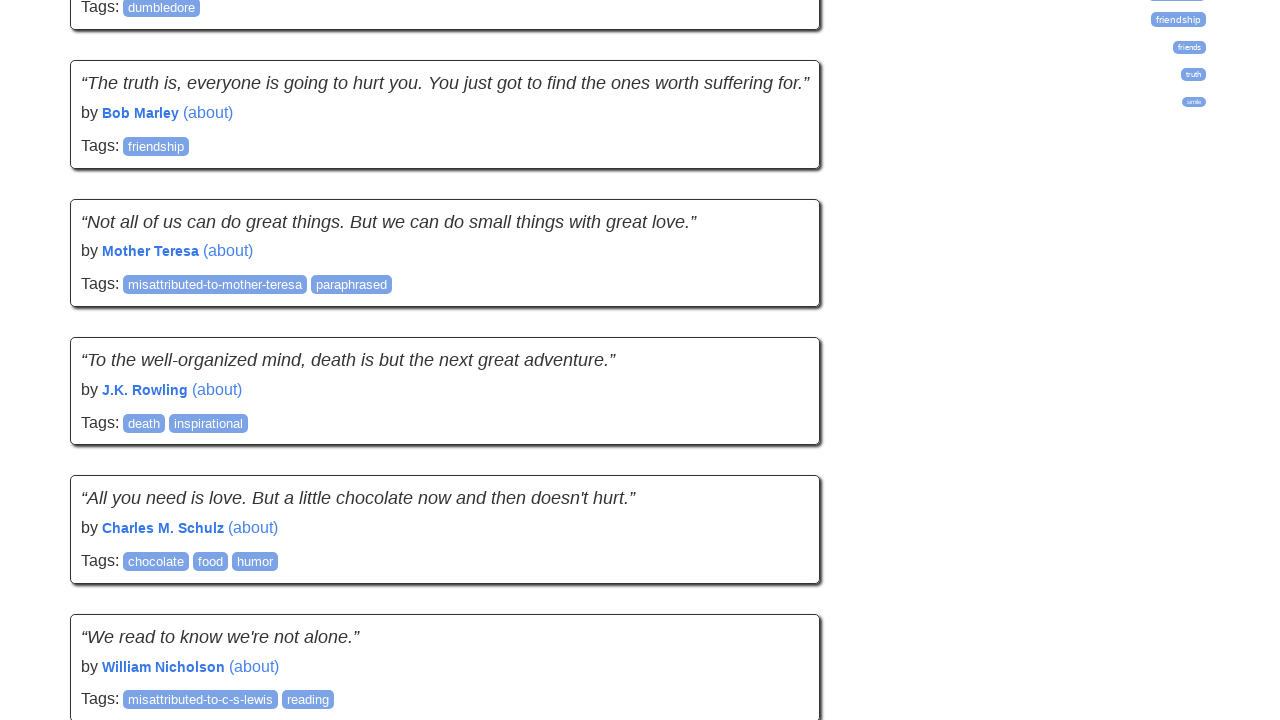